Tests browser navigation commands by opening VWO app page, navigating forward, then going to YouTube, navigating back, and refreshing the page.

Starting URL: https://app.vwo.com/

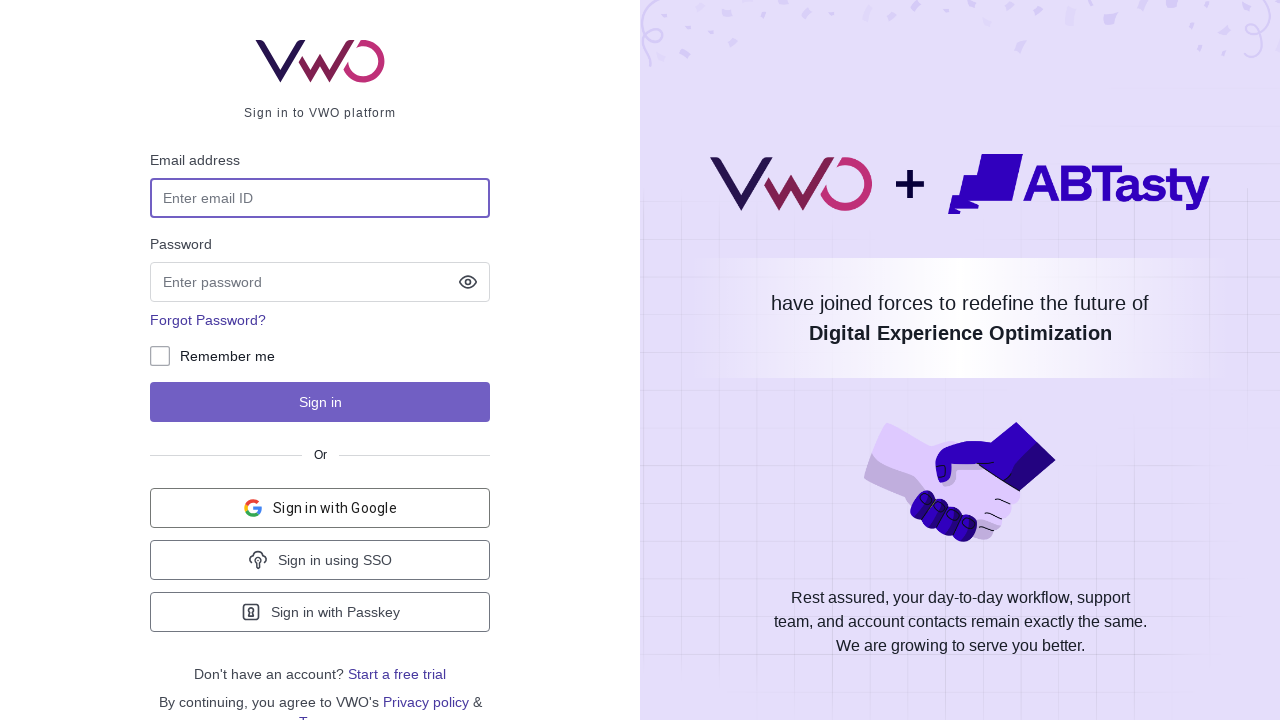

Navigated to YouTube
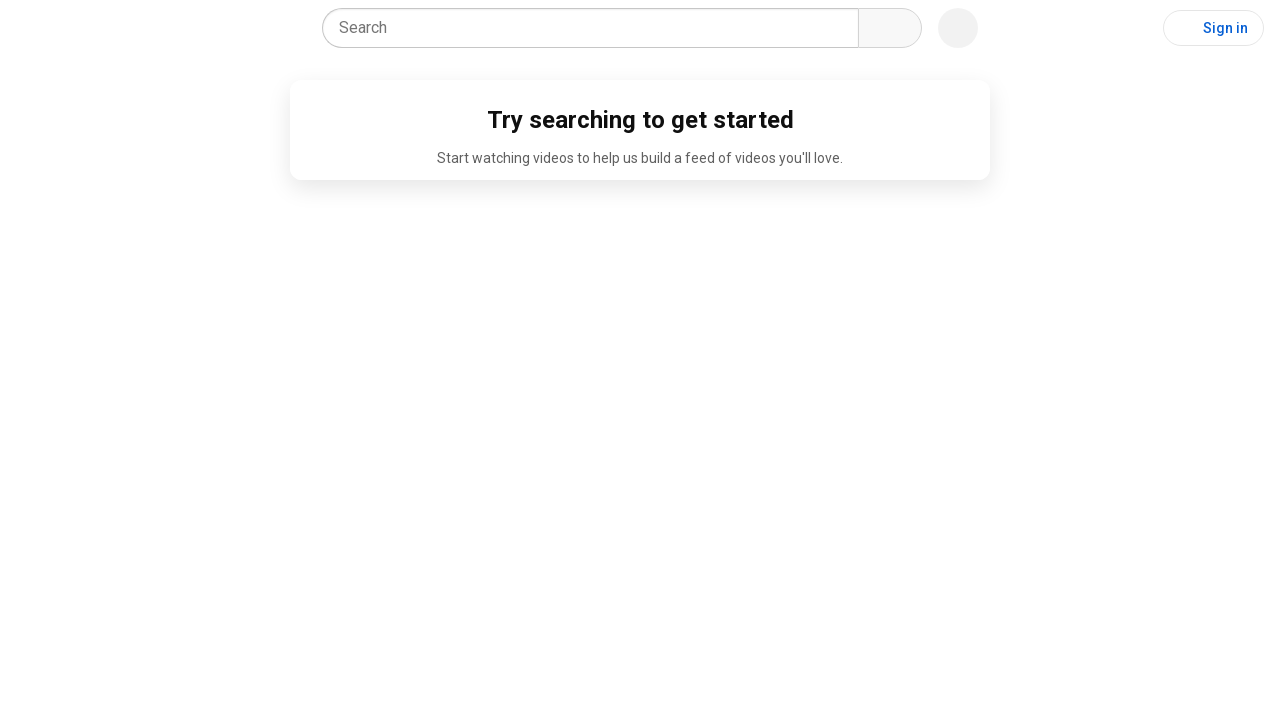

Navigated back to VWO app page
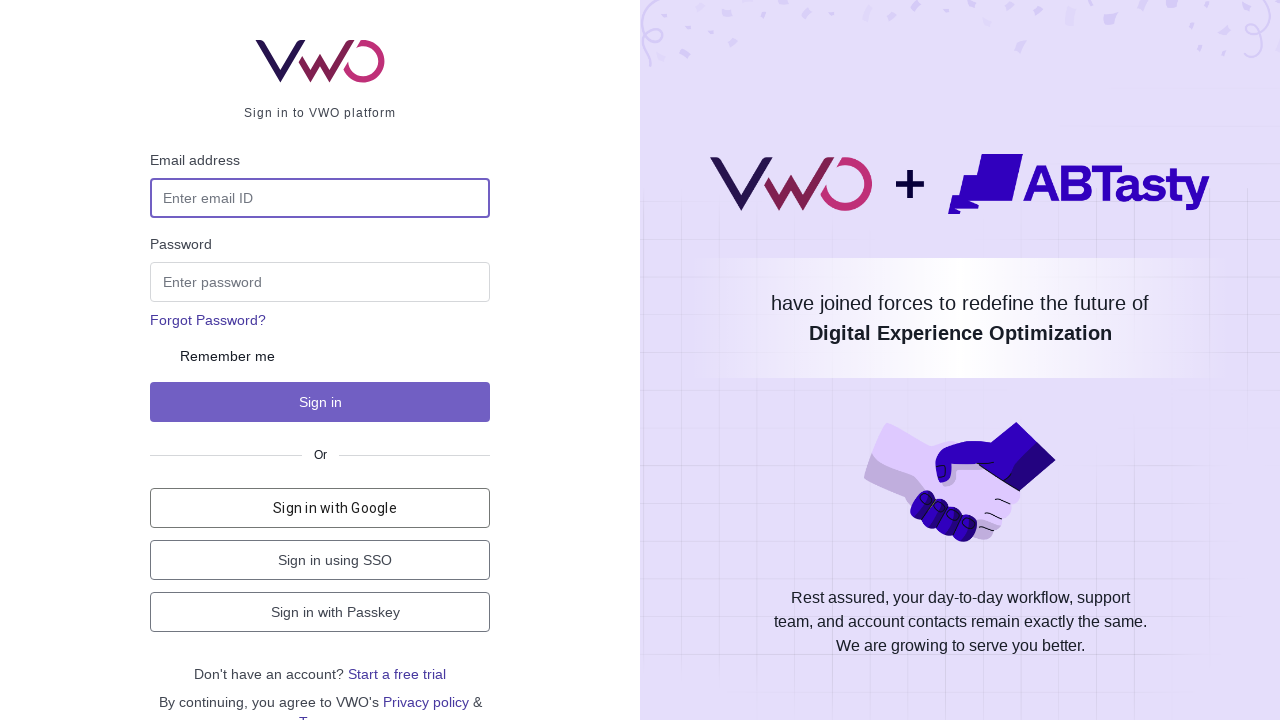

Refreshed the VWO app page
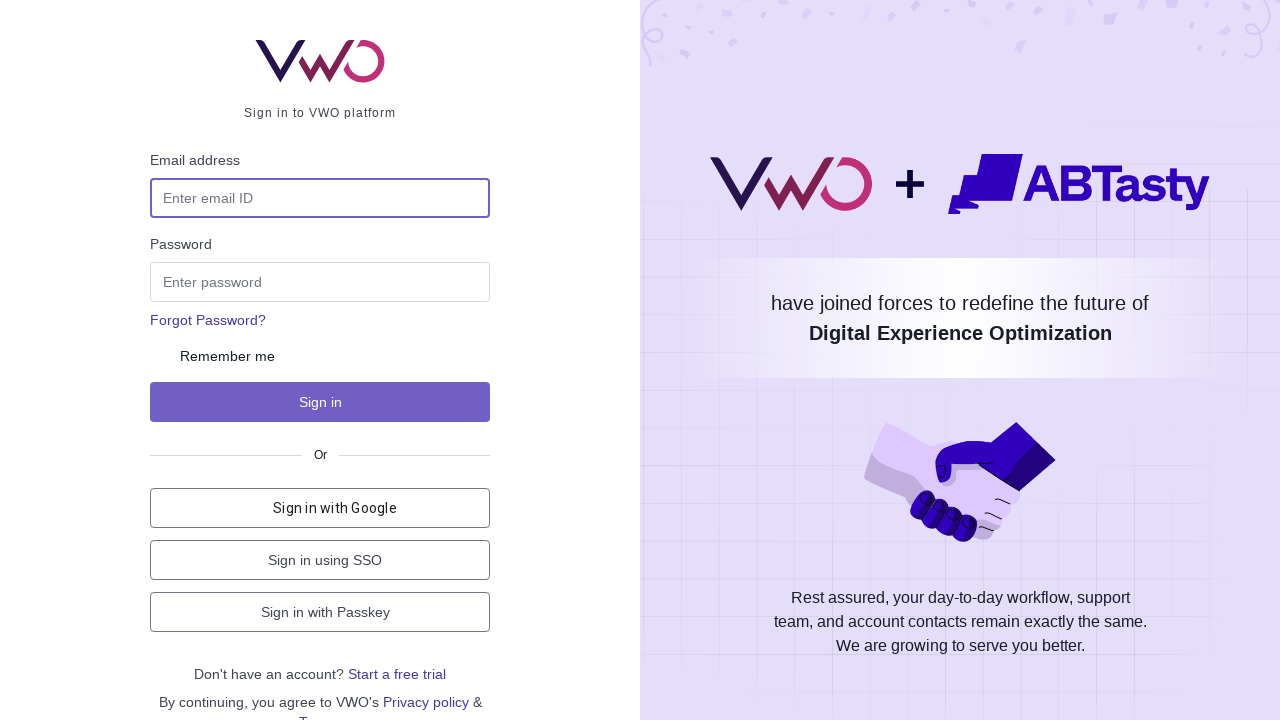

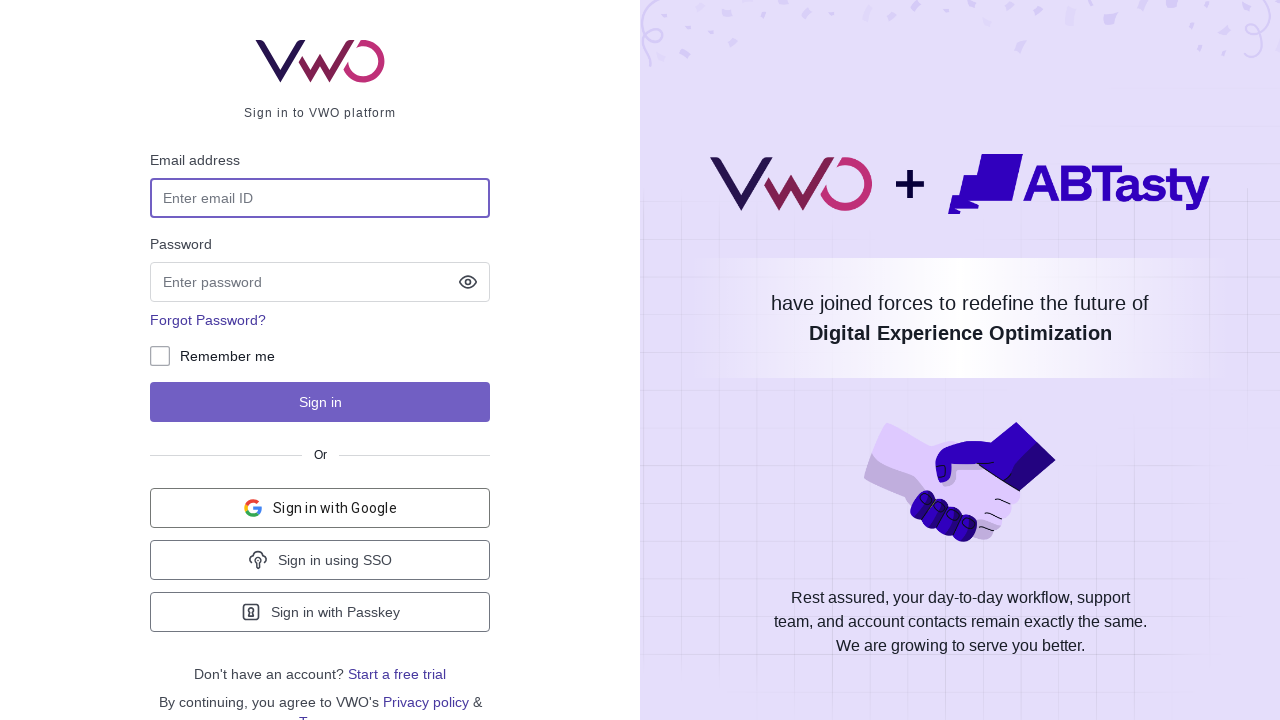